Navigates to JPL Space image gallery and clicks the button to view the full featured image.

Starting URL: https://data-class-jpl-space.s3.amazonaws.com/JPL_Space/index.html

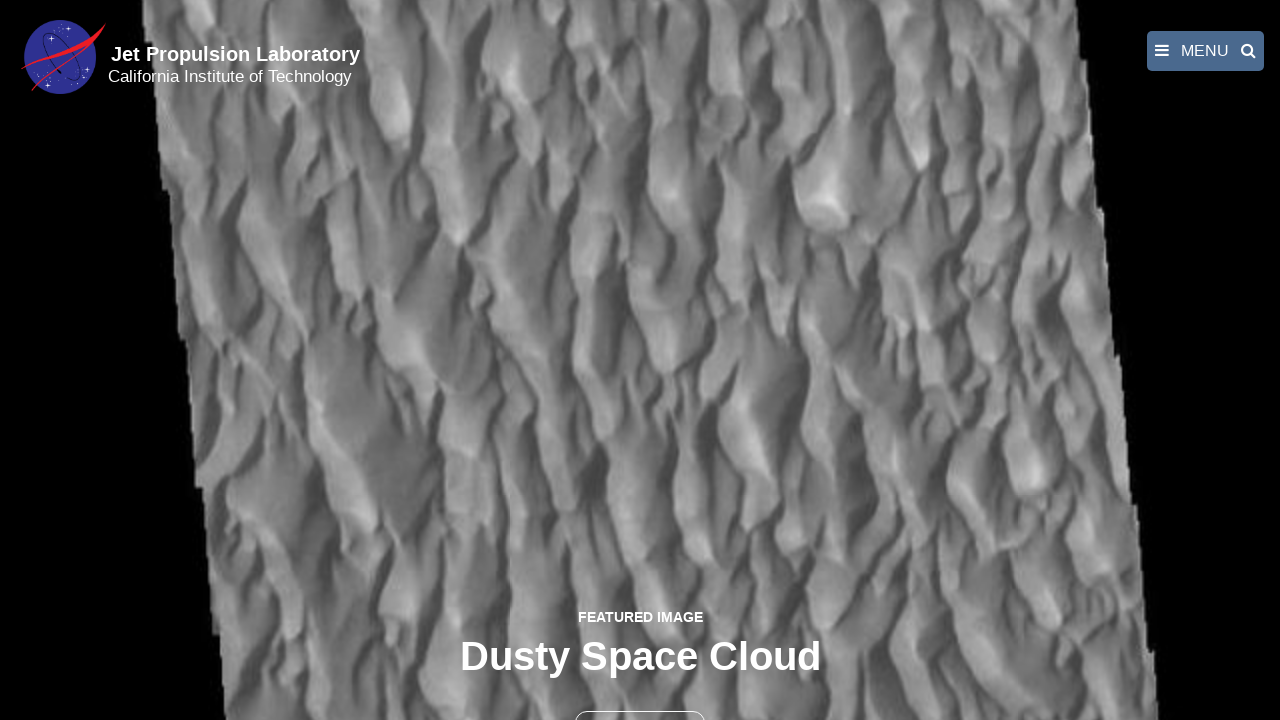

Navigated to JPL Space image gallery
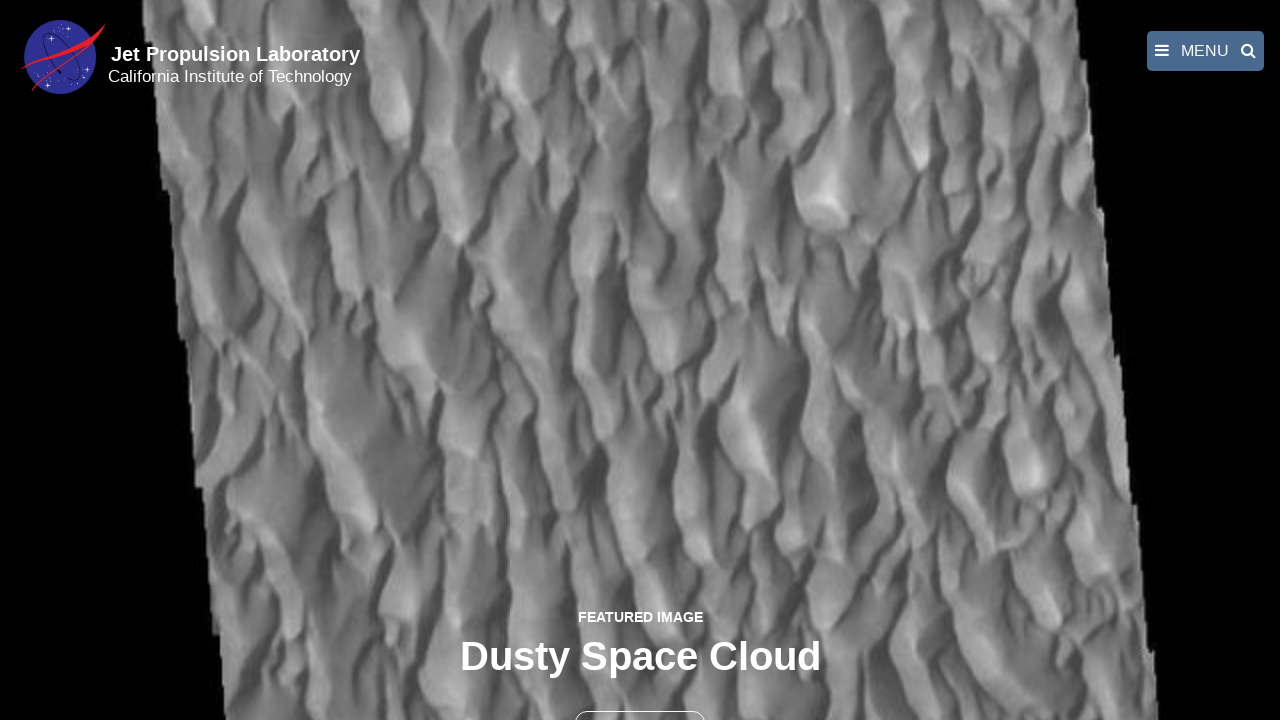

Clicked the button to view full featured image at (640, 699) on button >> nth=1
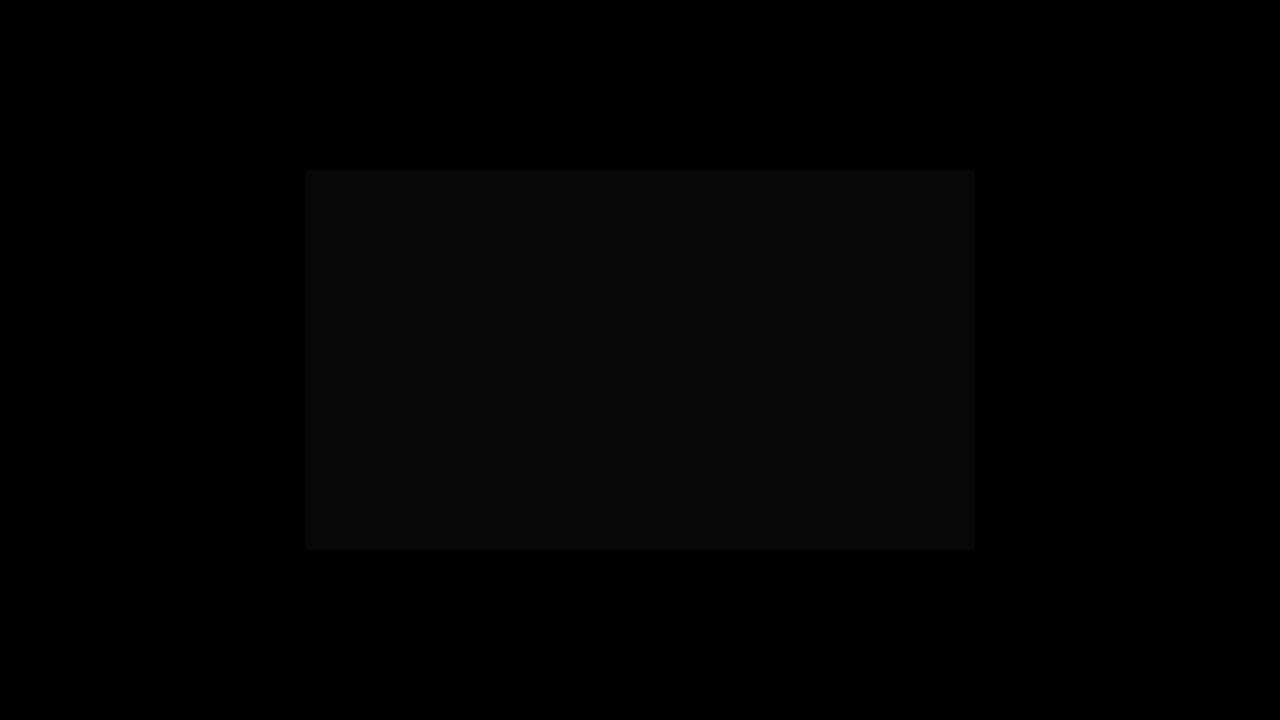

Full featured image loaded in fancybox
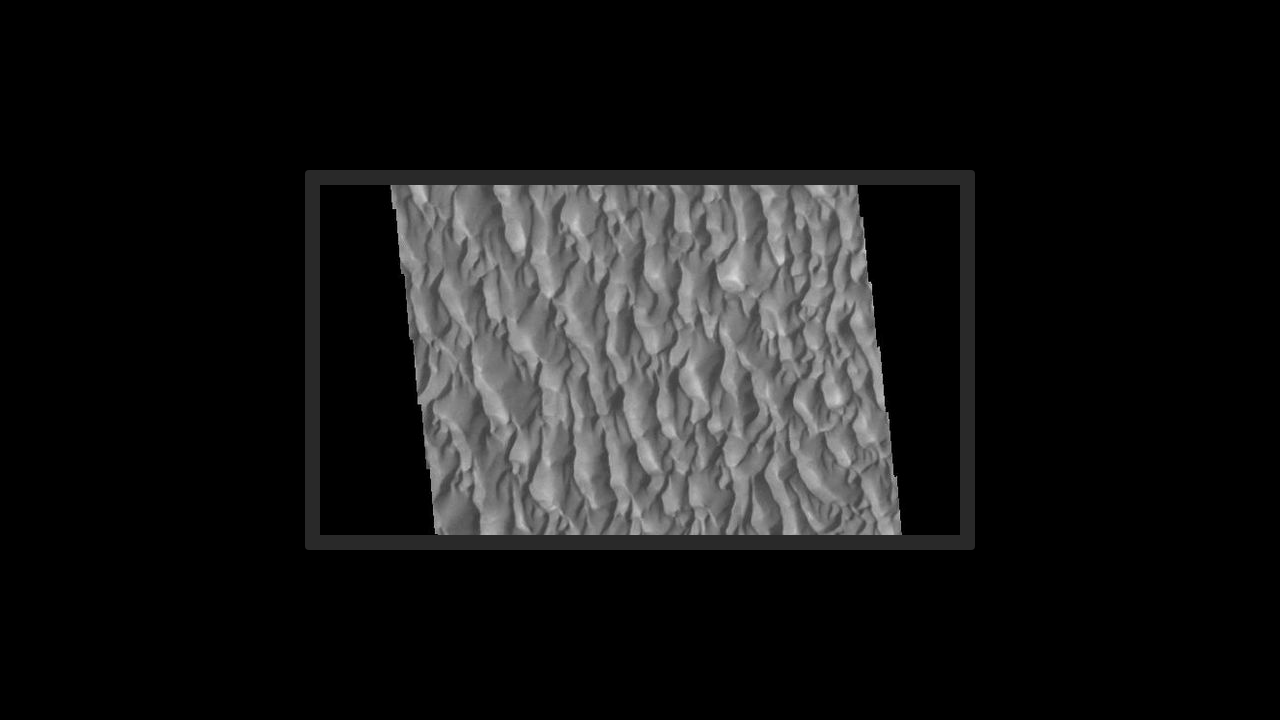

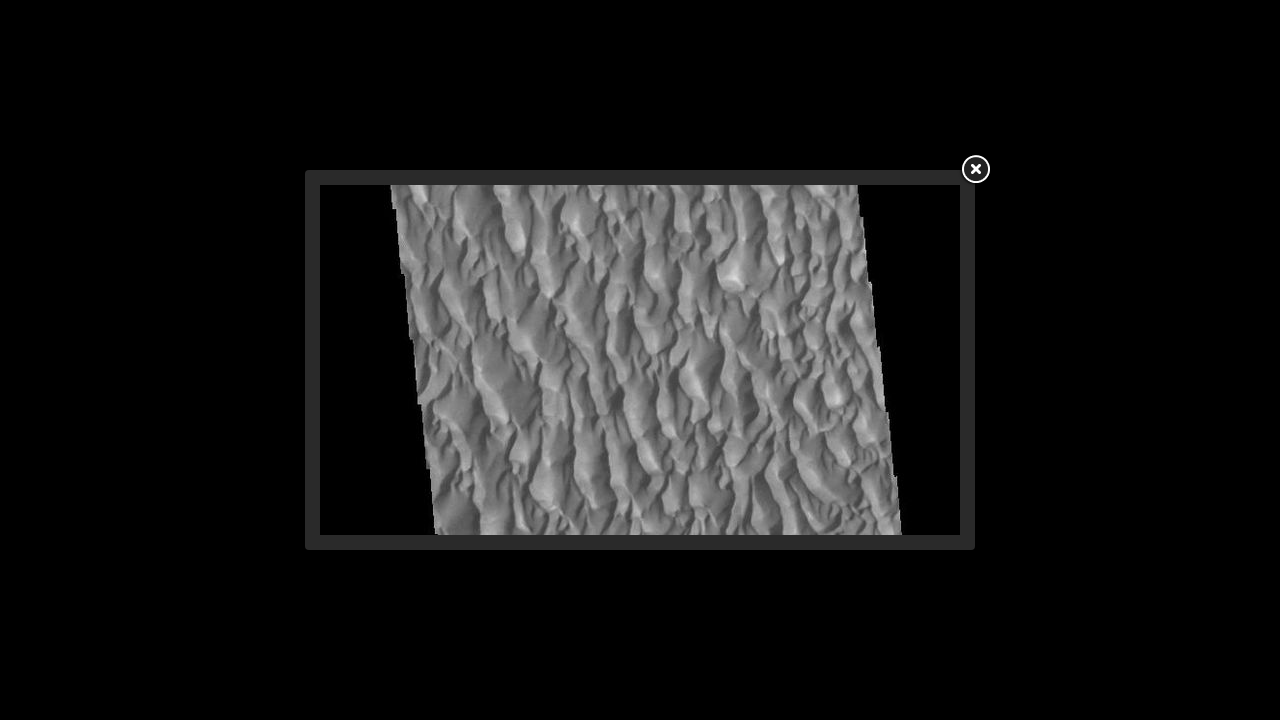